Tests navigation to Browse Languages page and verifies table headers

Starting URL: http://www.99-bottles-of-beer.net/

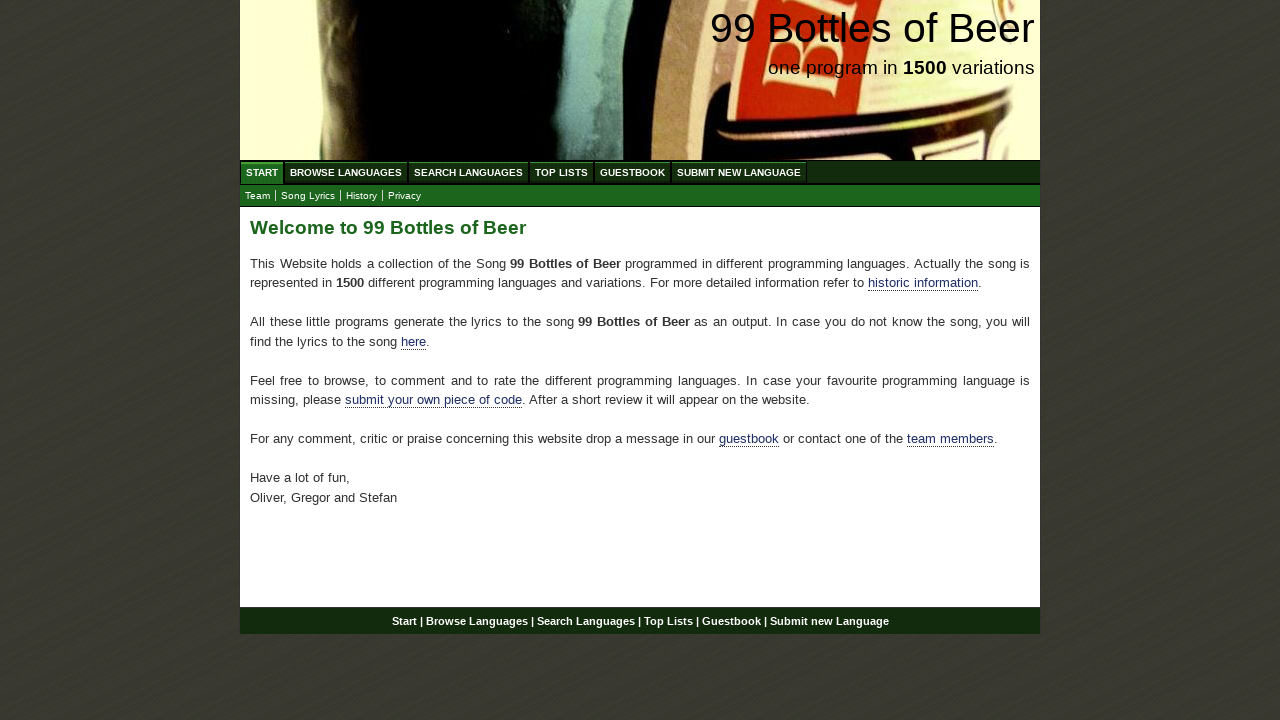

Clicked on Browse Languages link at (346, 172) on #navigation #menu li a[href='/abc.html']
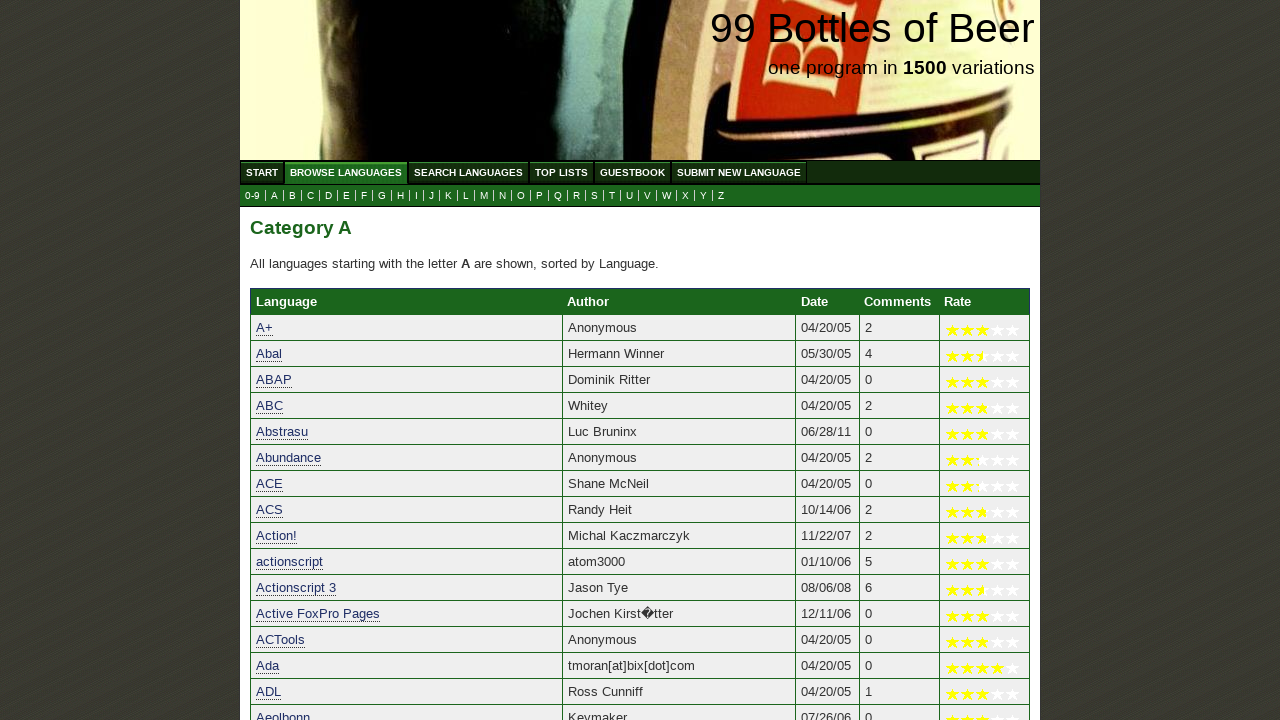

Browse Languages table loaded successfully
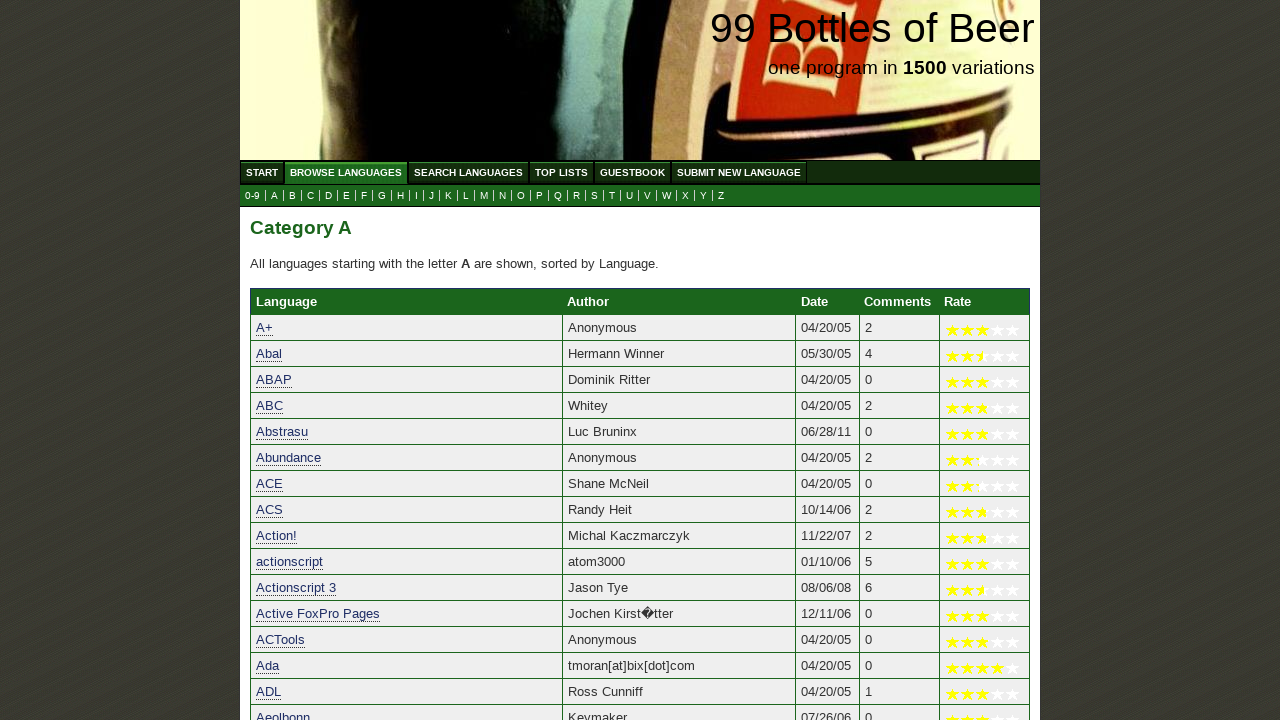

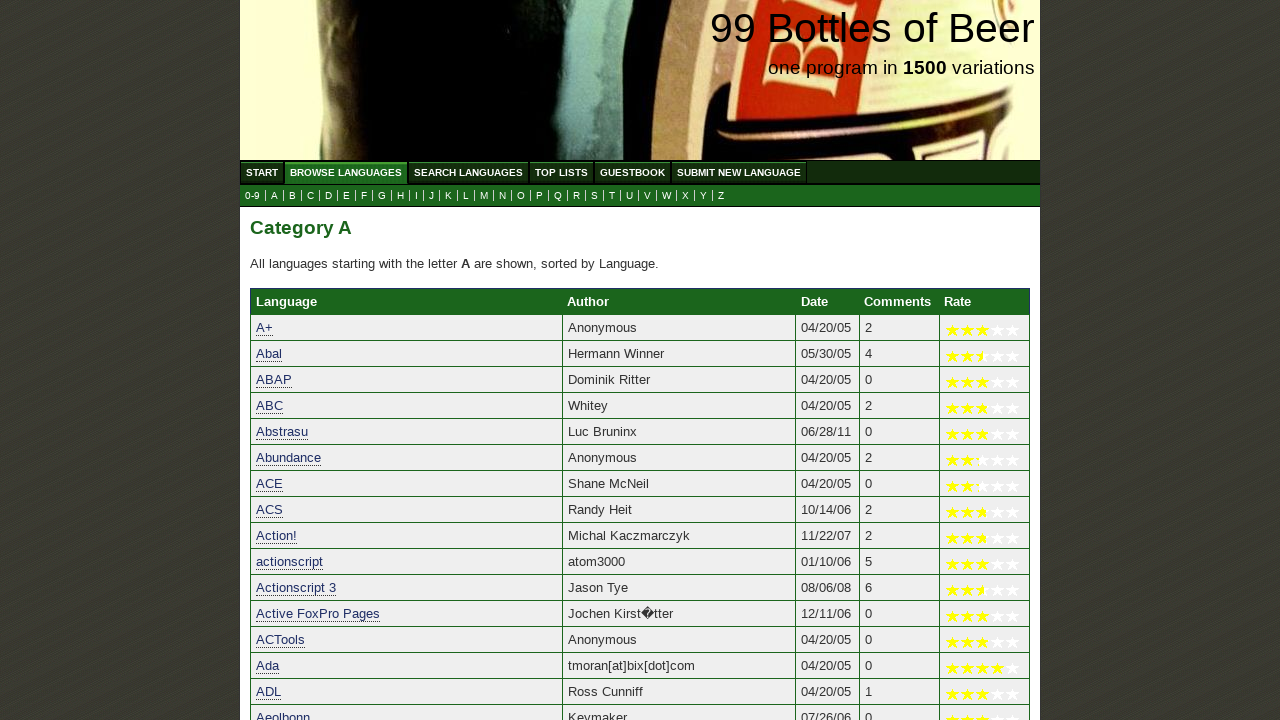